Tests slider widget by dragging the slider to change its value.

Starting URL: https://demoqa.com

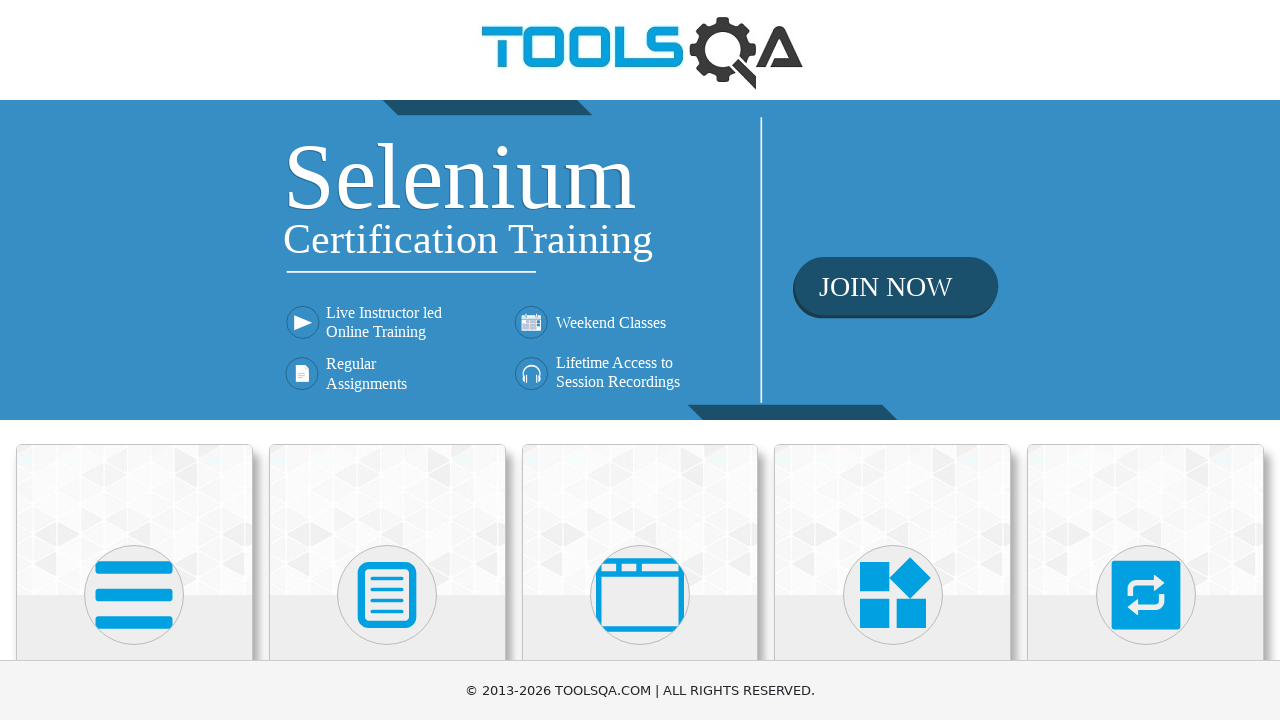

Clicked on Widgets menu at (893, 360) on text=Widgets
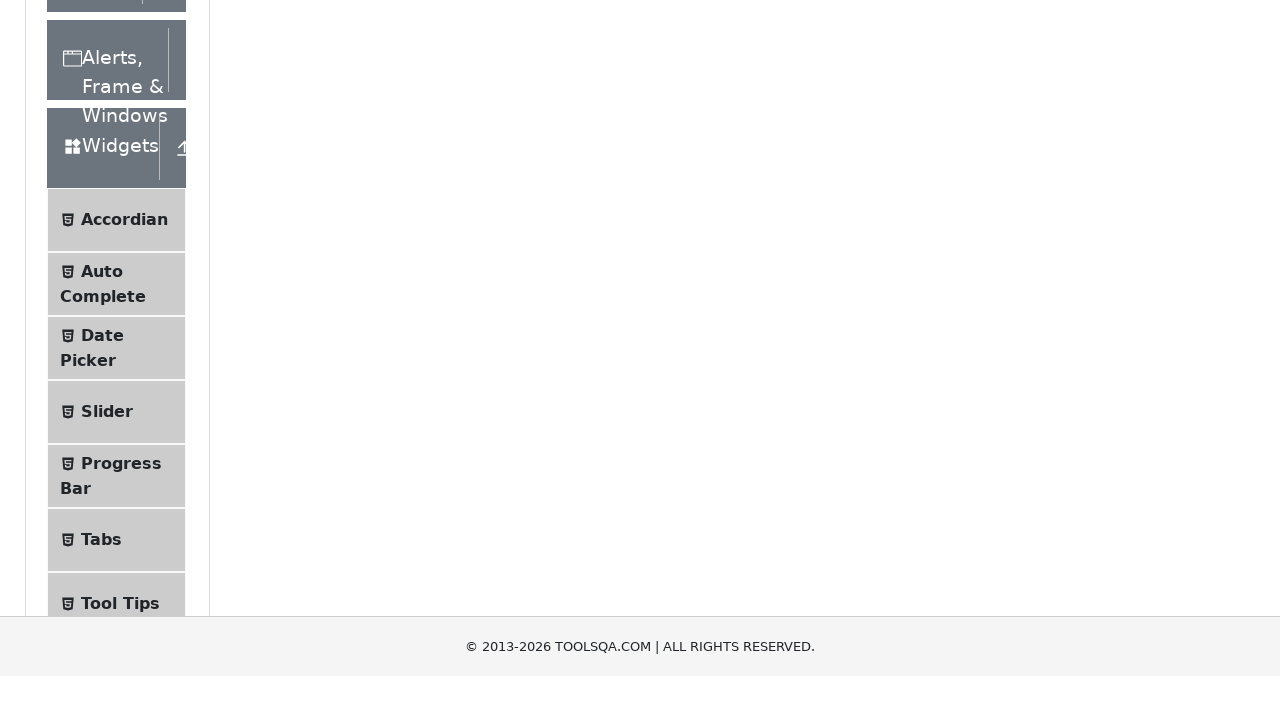

Clicked on Slider option to navigate to slider page at (107, 360) on text=Slider
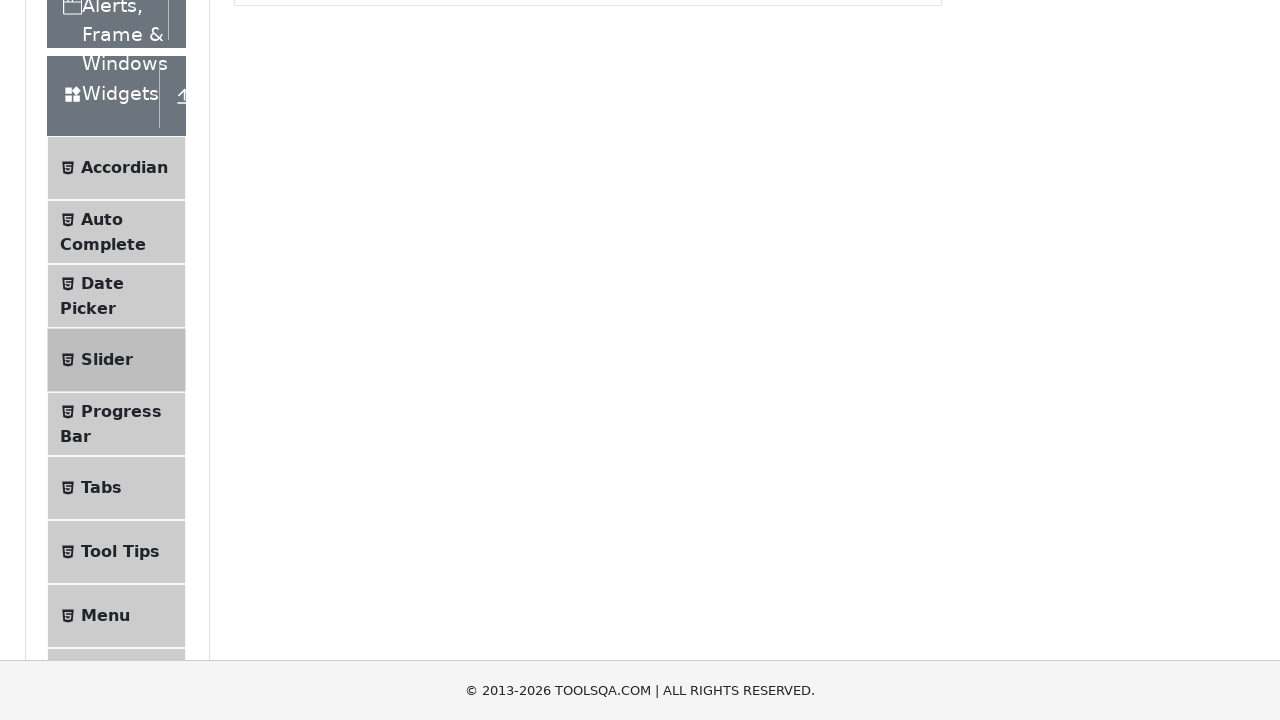

Moved slider to value 100 on input[type='range']
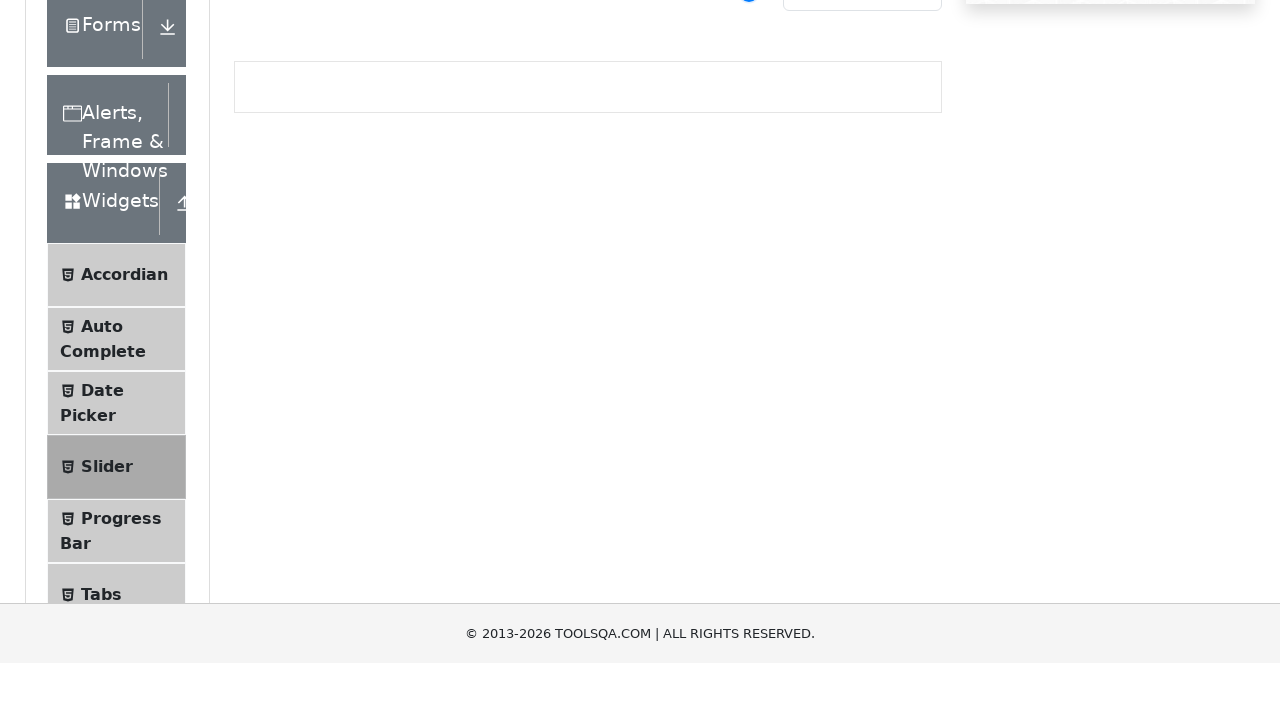

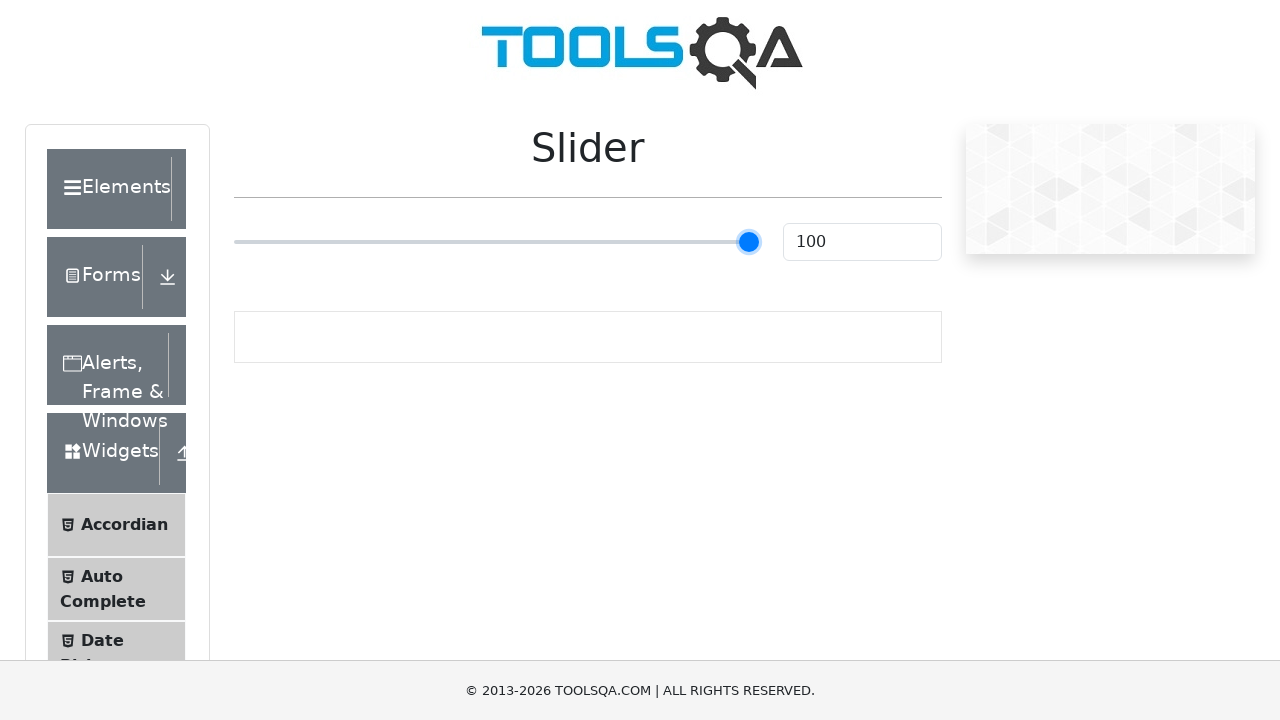